Simple navigation test that visits the Platzi homepage and waits for it to load.

Starting URL: https://www.platzi.com

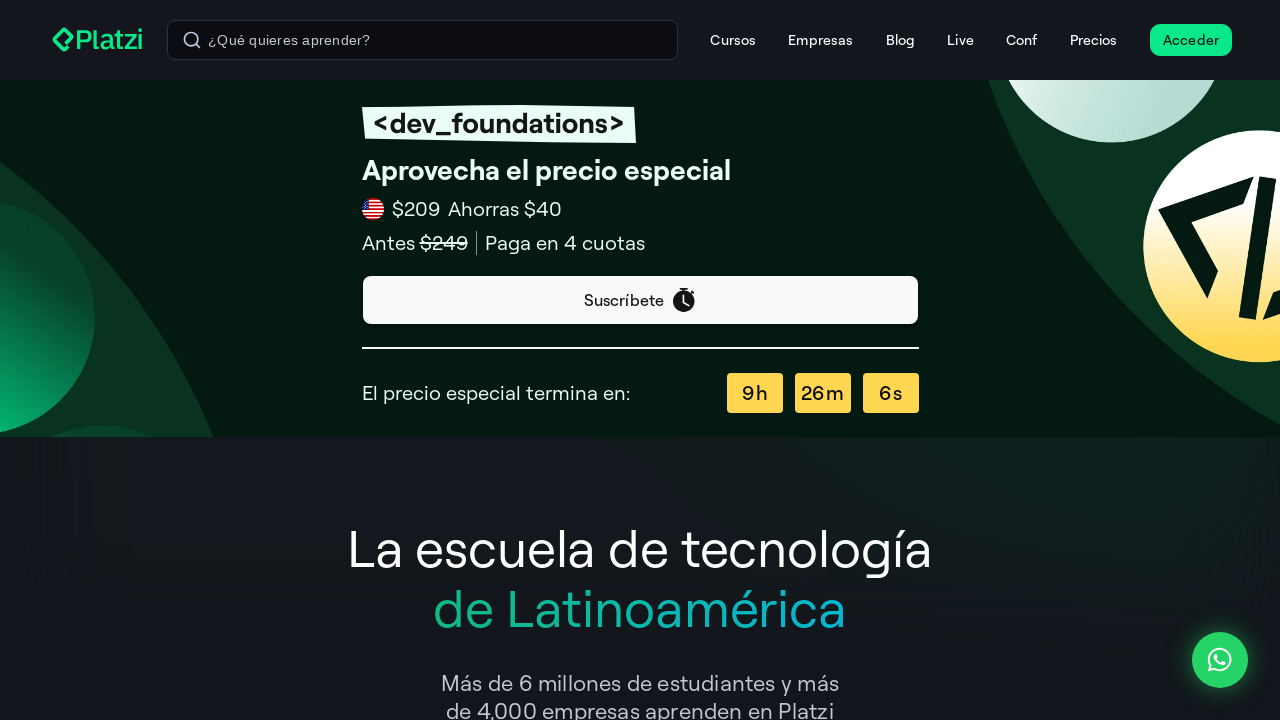

Platzi homepage DOM content loaded
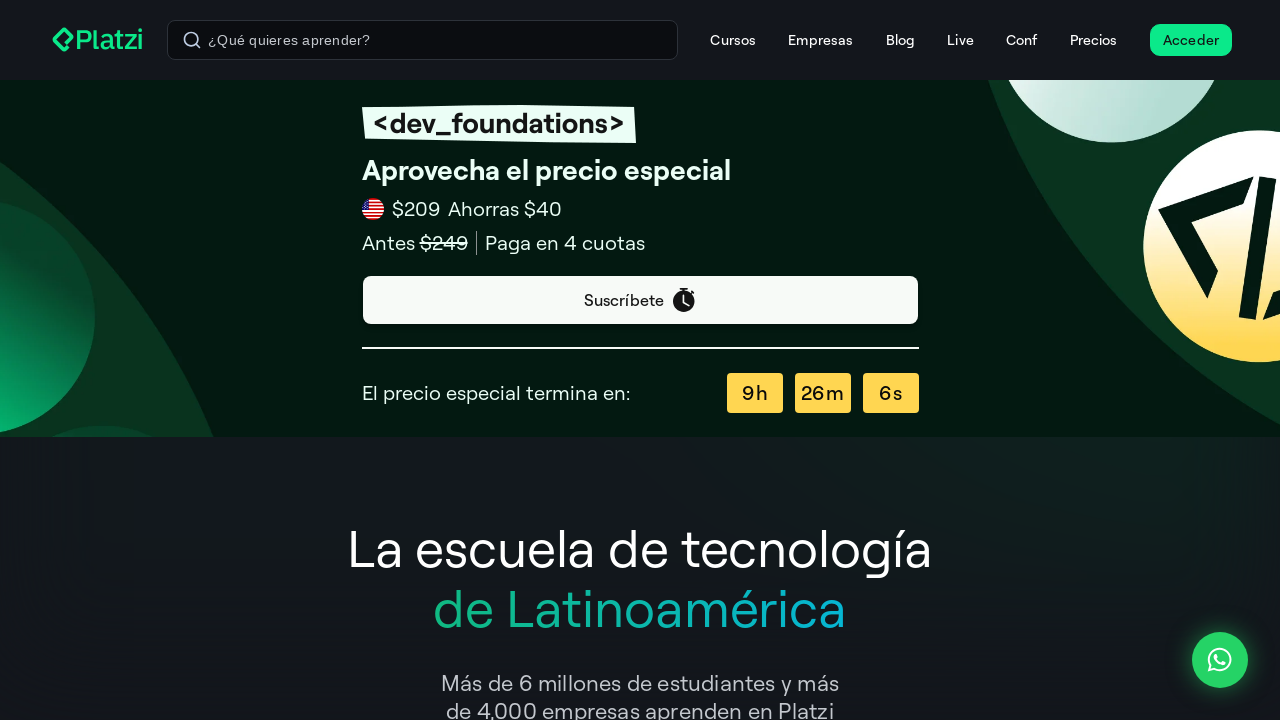

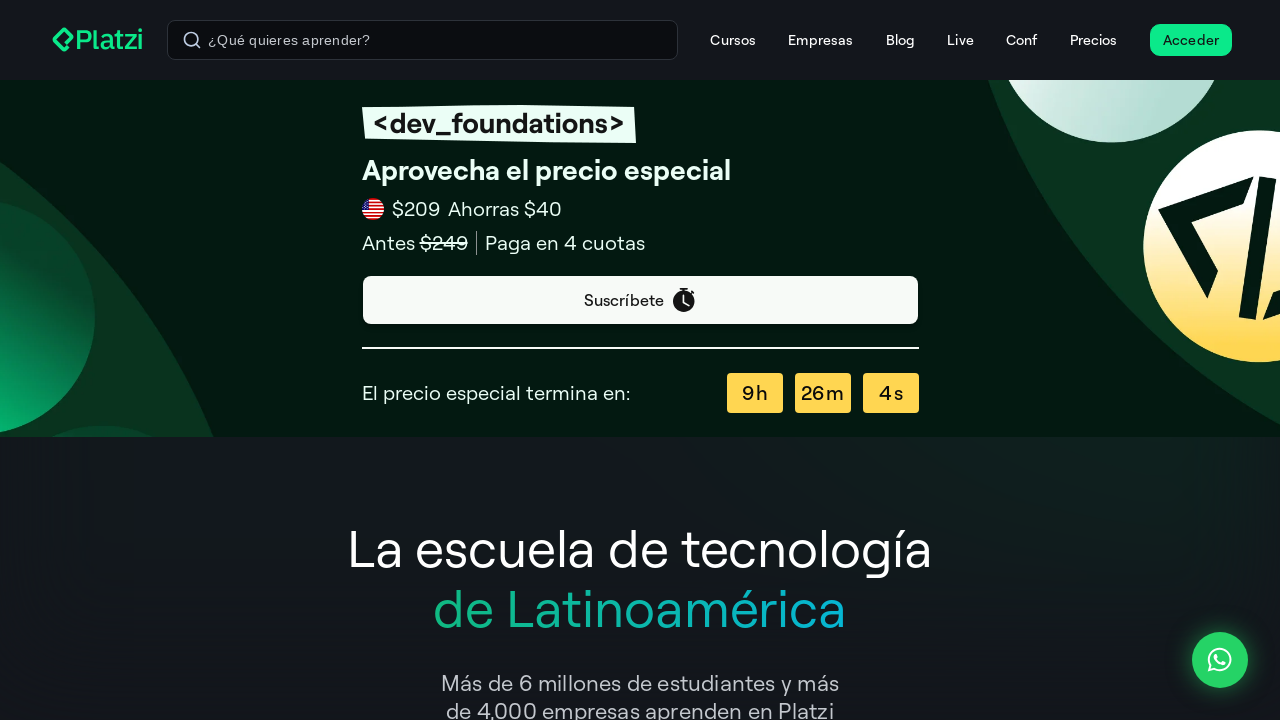